Fills out a comprehensive practice form including personal information, date selection, subjects, hobbies, file upload, and address details, then submits the form

Starting URL: https://demoqa.com/automation-practice-form

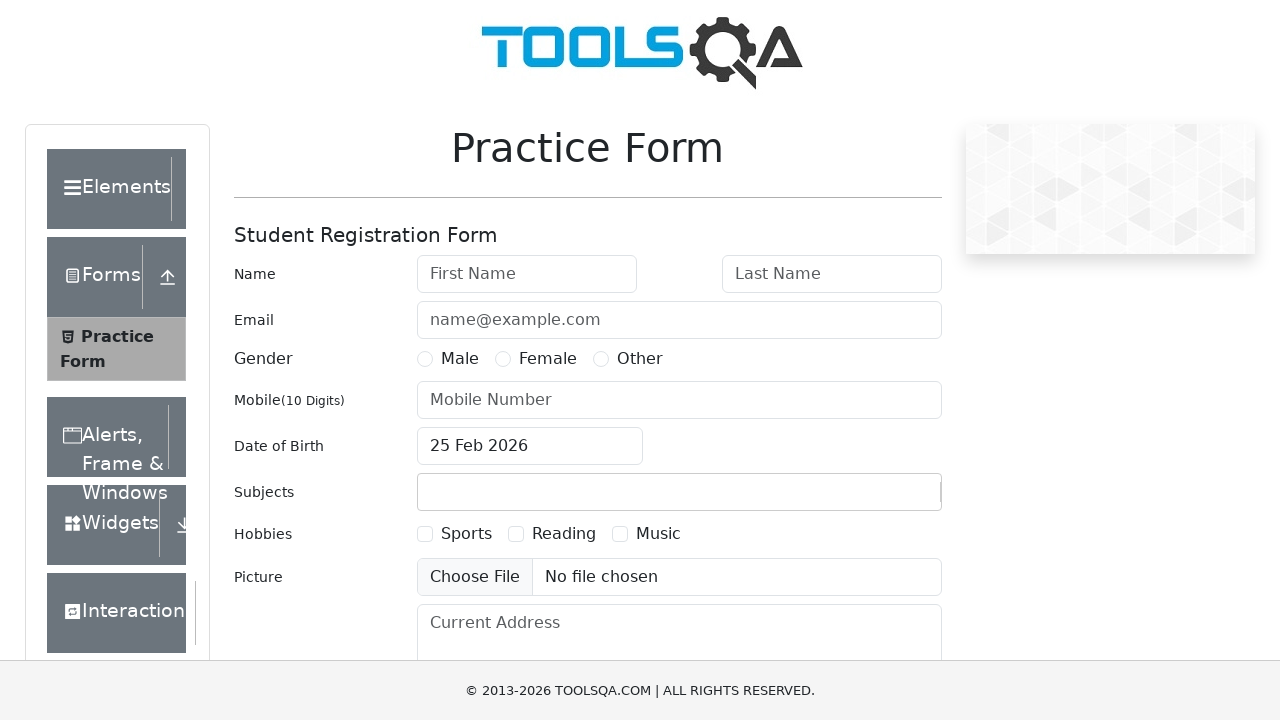

Filled first name field with 'Natalya' on #firstName
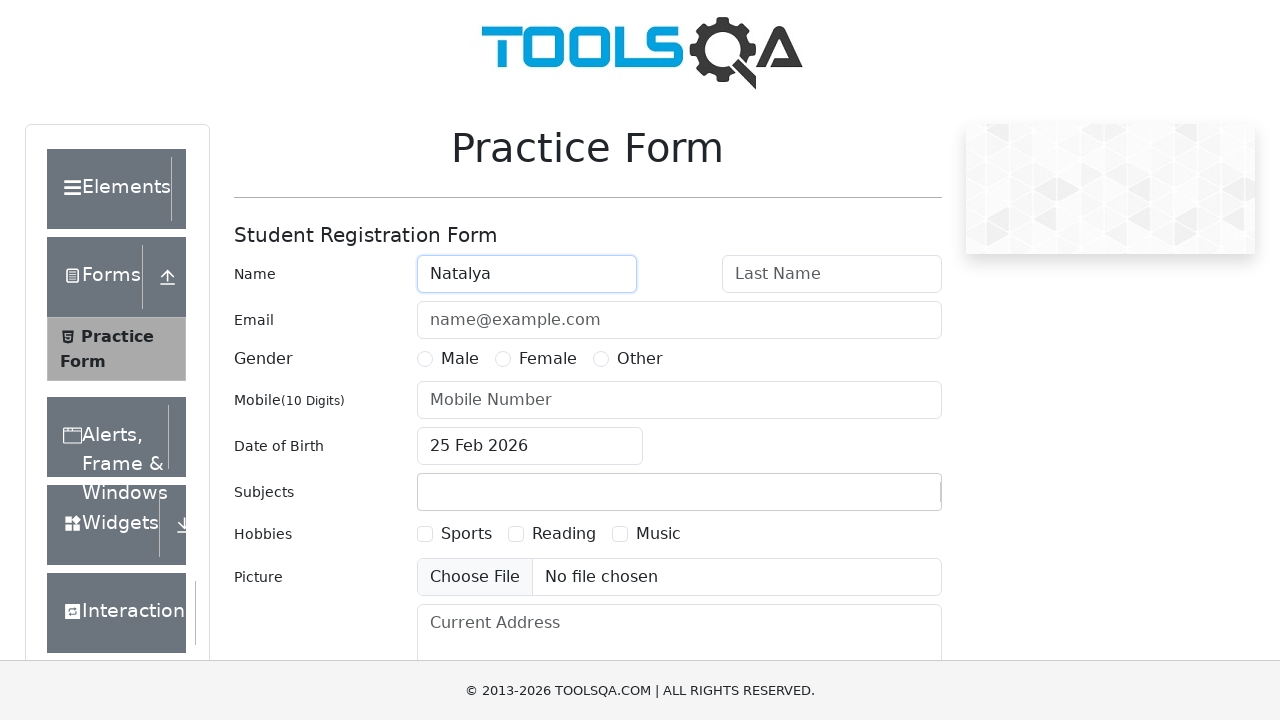

Filled last name field with 'Braun' on #lastName
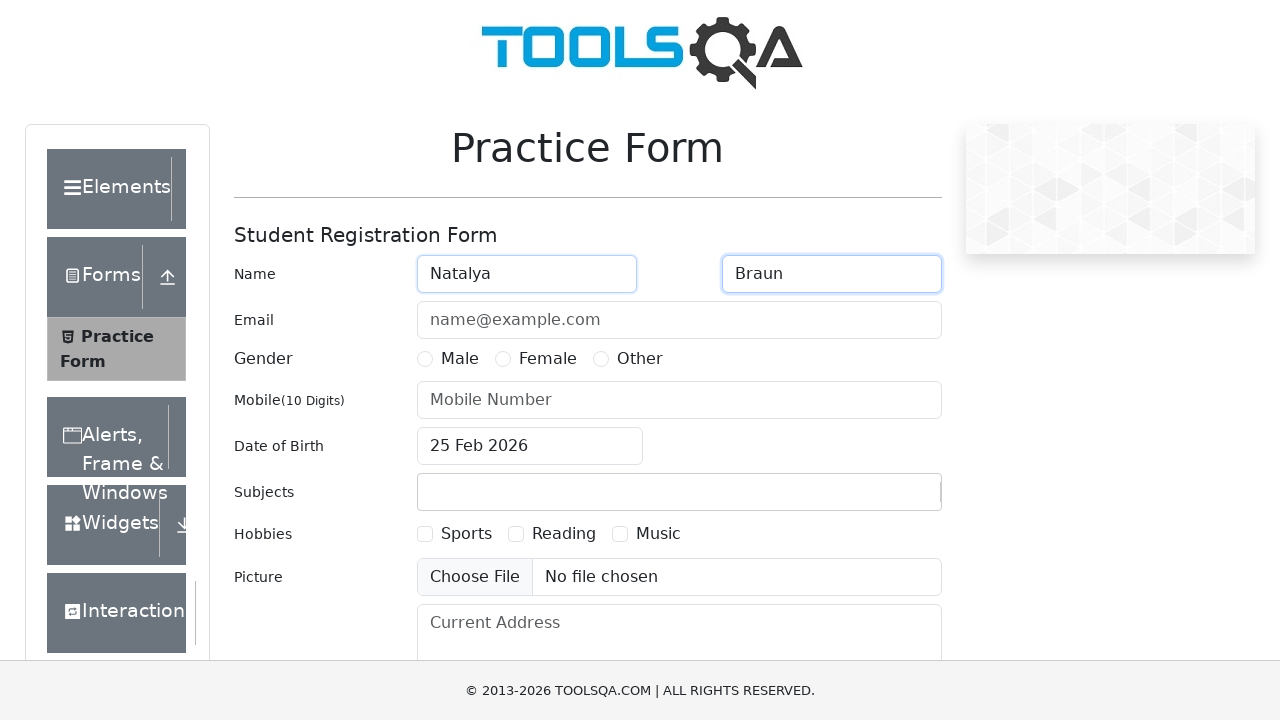

Filled email field with 'fire@mail.ru' on #userEmail
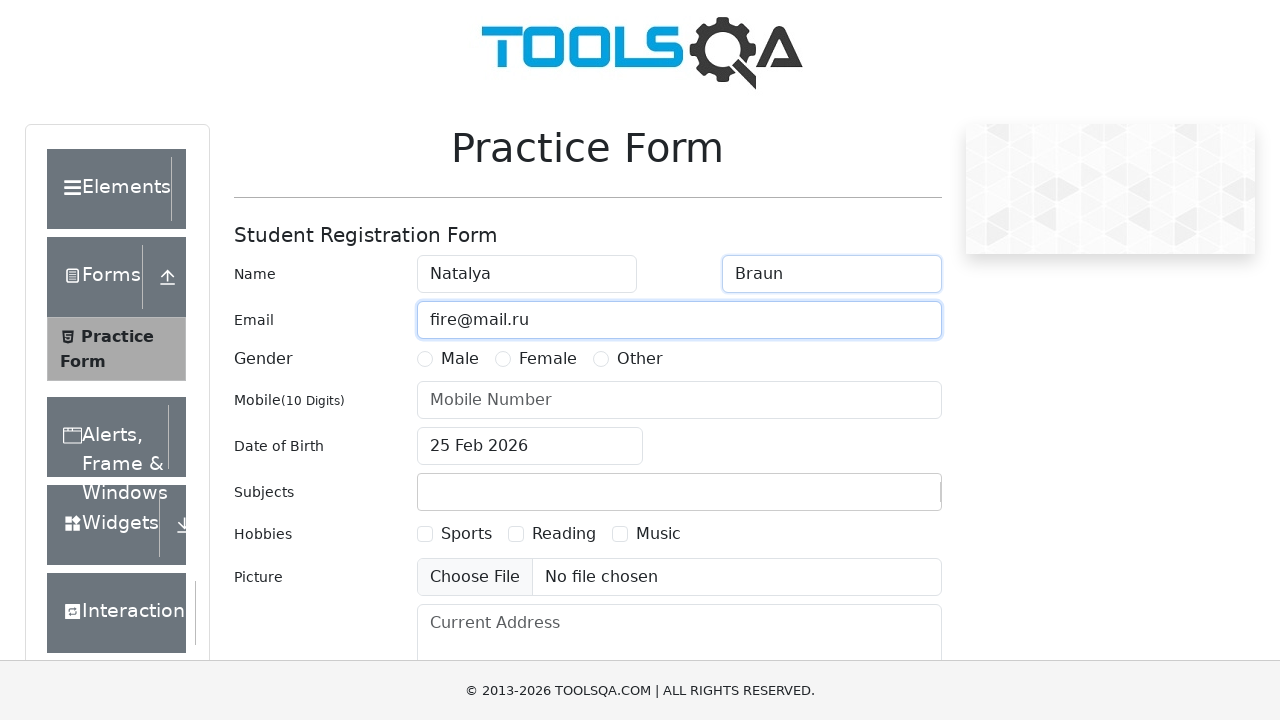

Selected Female gender option at (548, 359) on xpath=//div[2]/label
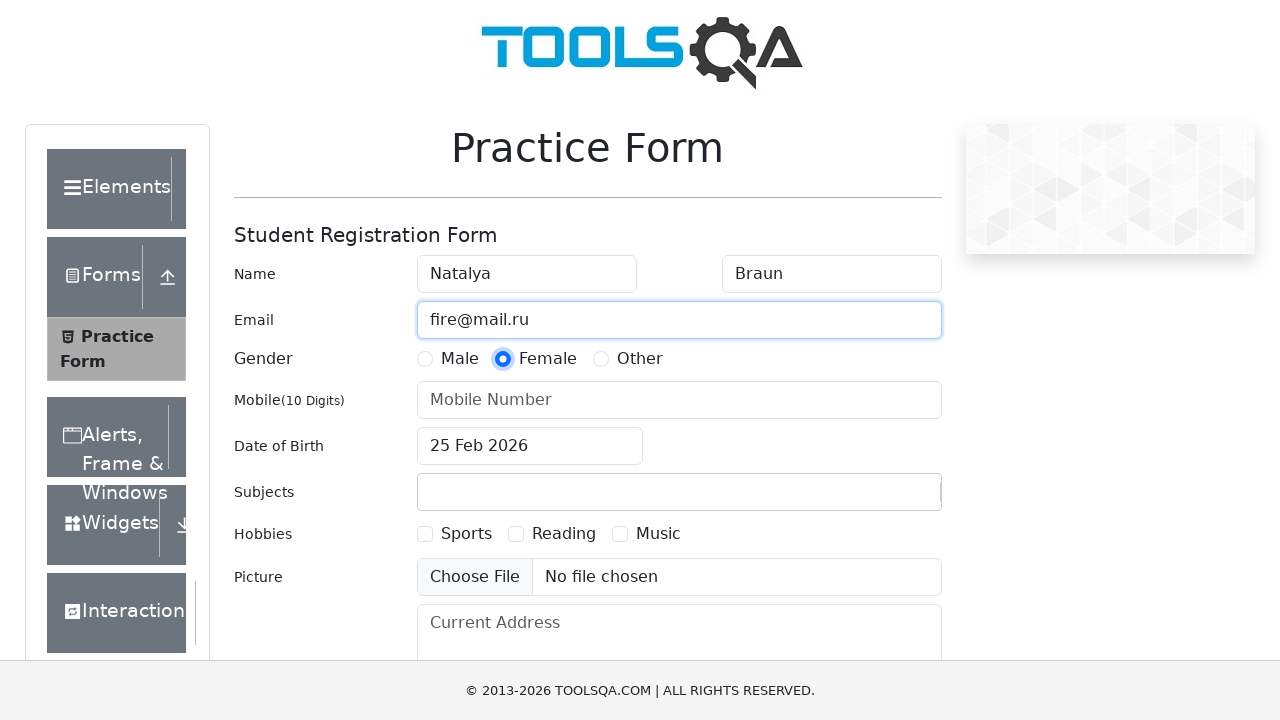

Filled phone number field with '8913913319' on #userNumber
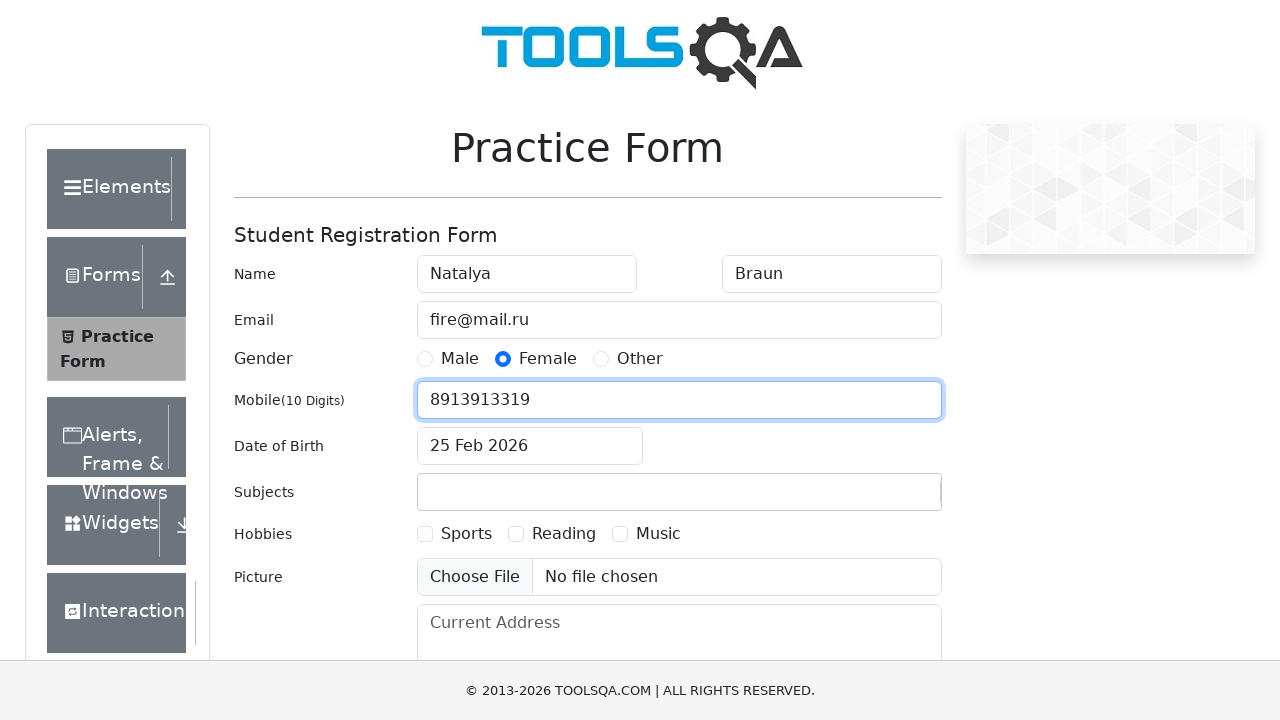

Opened date picker for date of birth at (530, 446) on #dateOfBirthInput
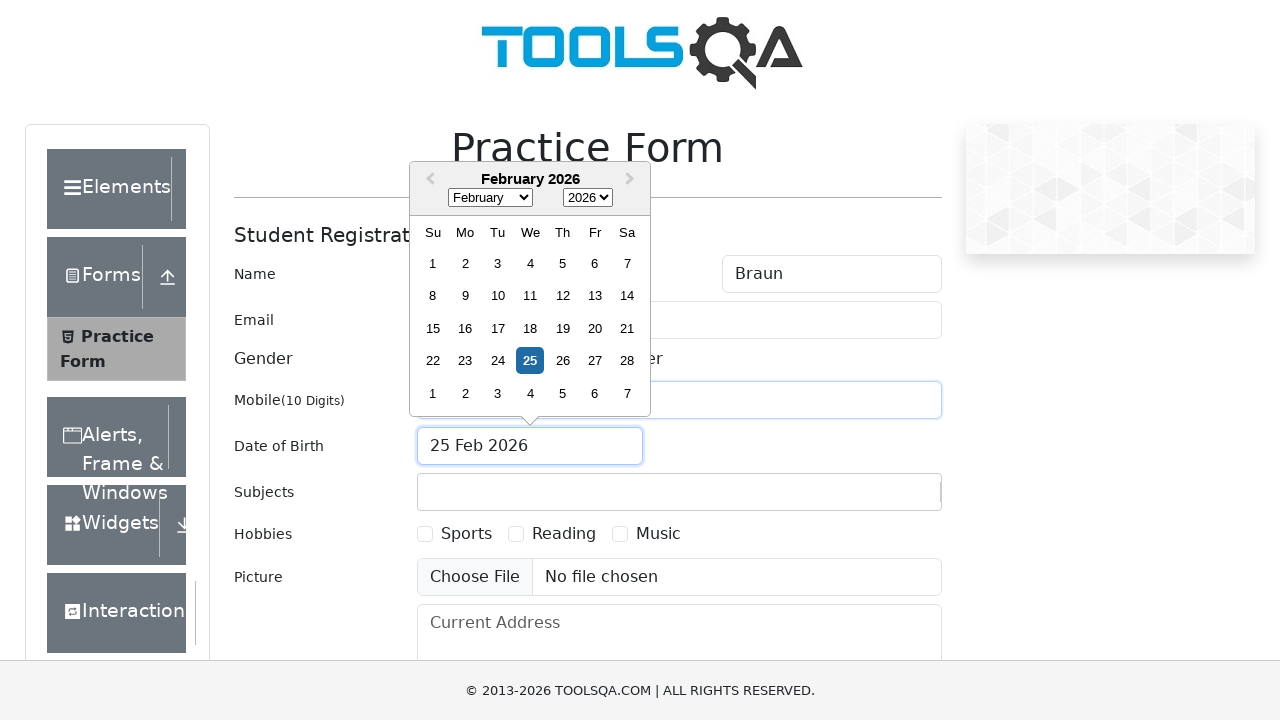

Selected year 1986 from date picker on //select[@class='react-datepicker__year-select']
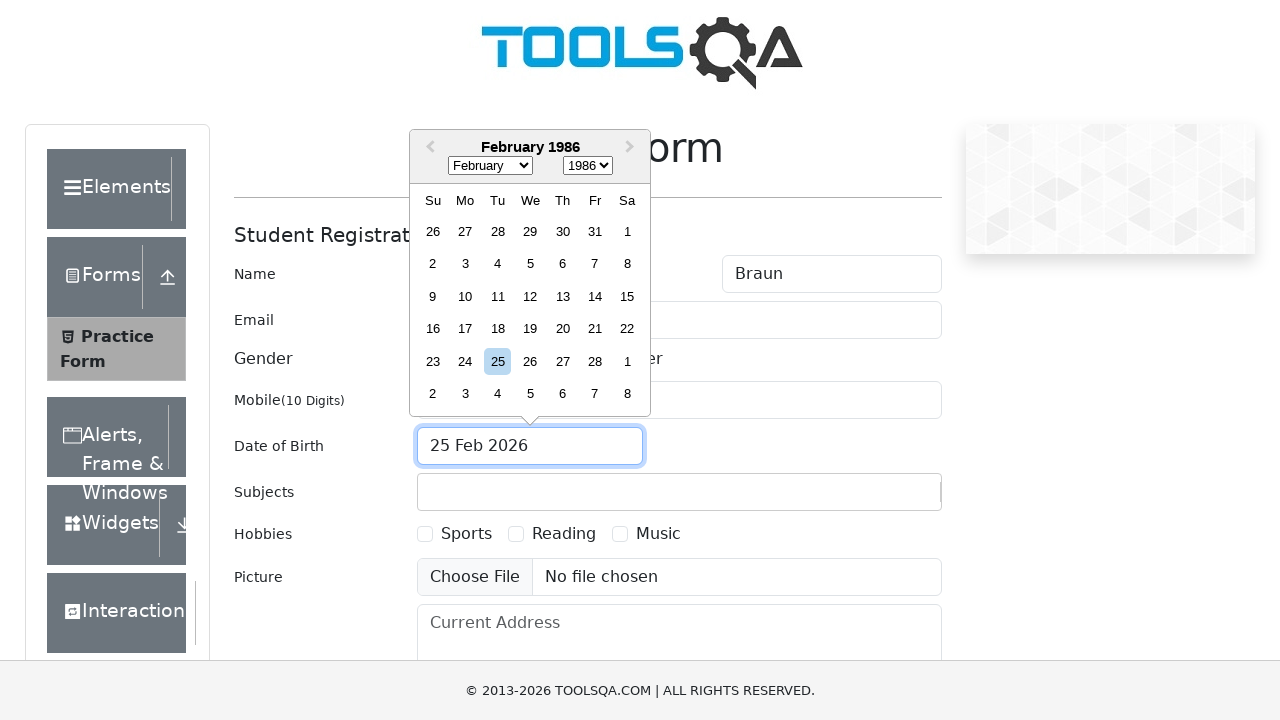

Selected day 21 from date picker at (595, 329) on xpath=//div[@class='react-datepicker__day react-datepicker__day--021']
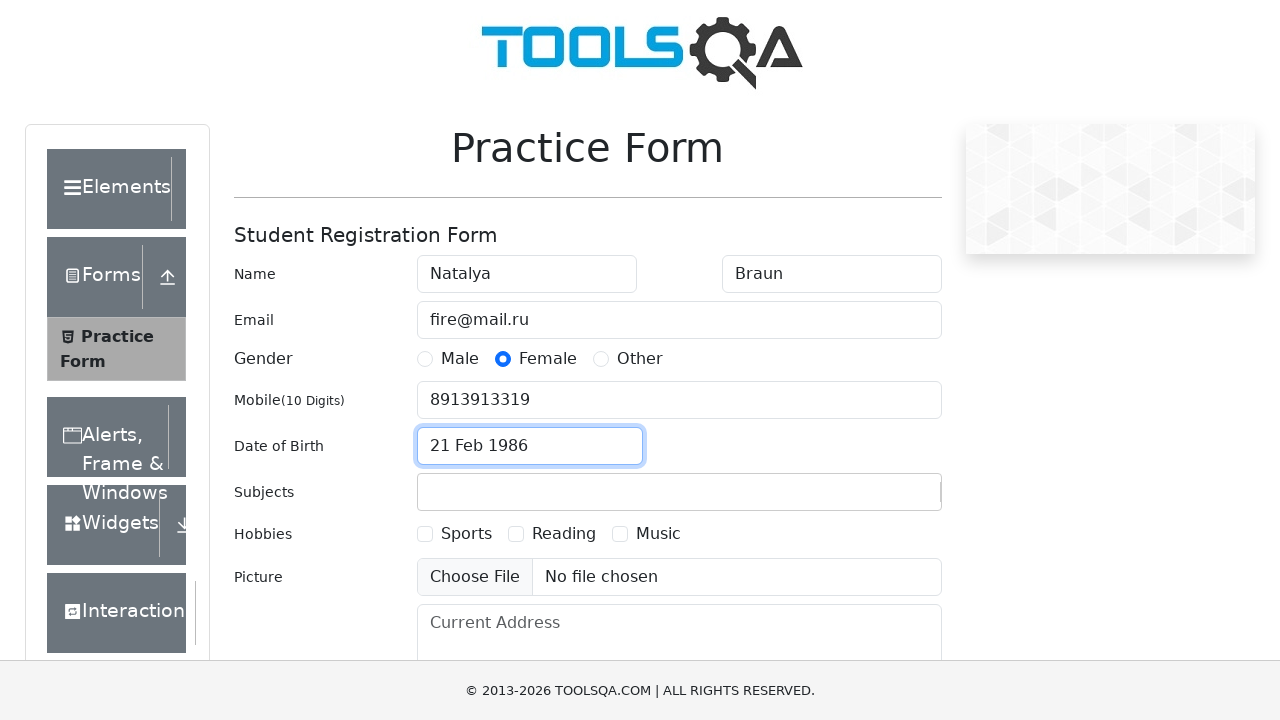

Filled subjects input field with 'Arts' on #subjectsInput
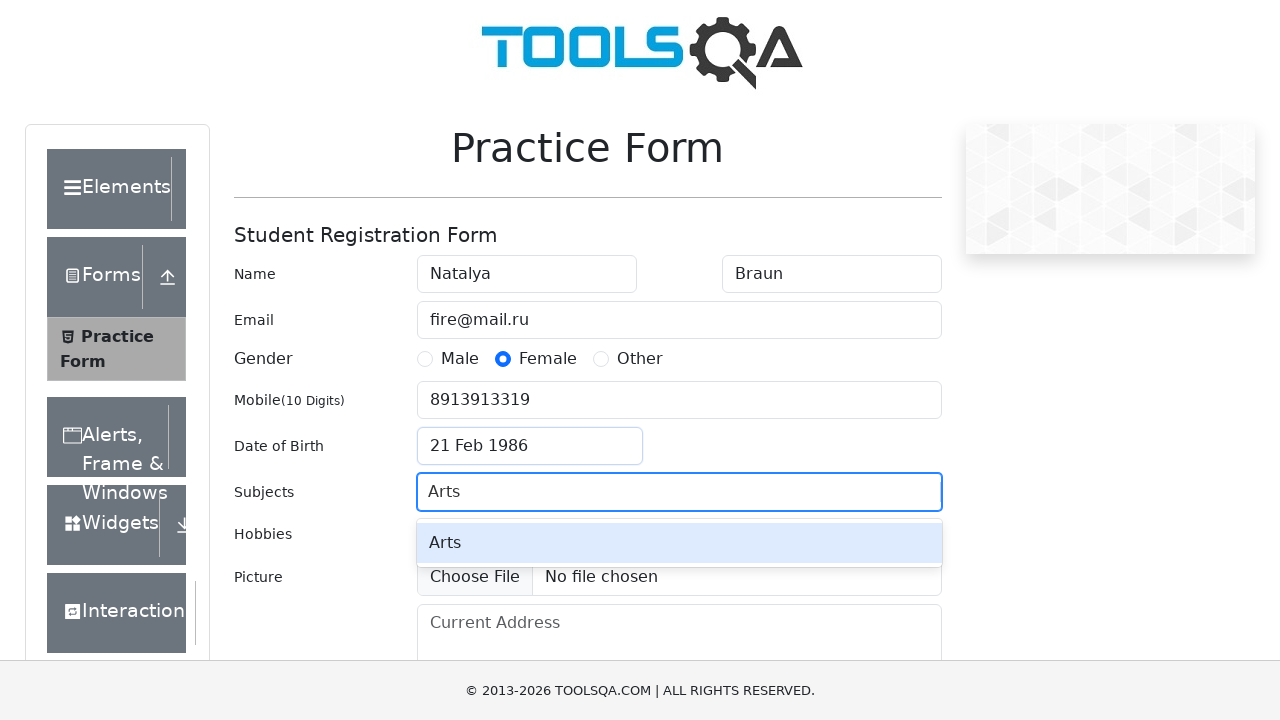

Pressed Enter to confirm Arts subject on #subjectsInput
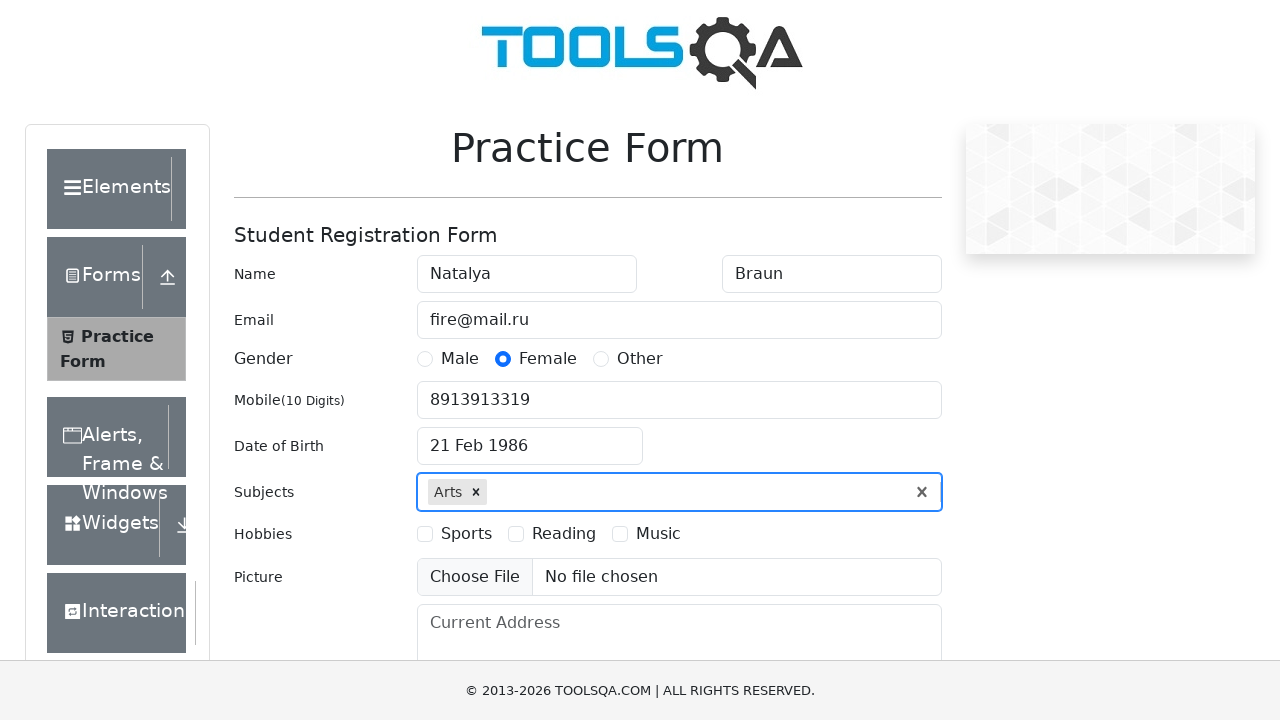

Selected Sports hobby checkbox at (466, 534) on label[for='hobbies-checkbox-1']
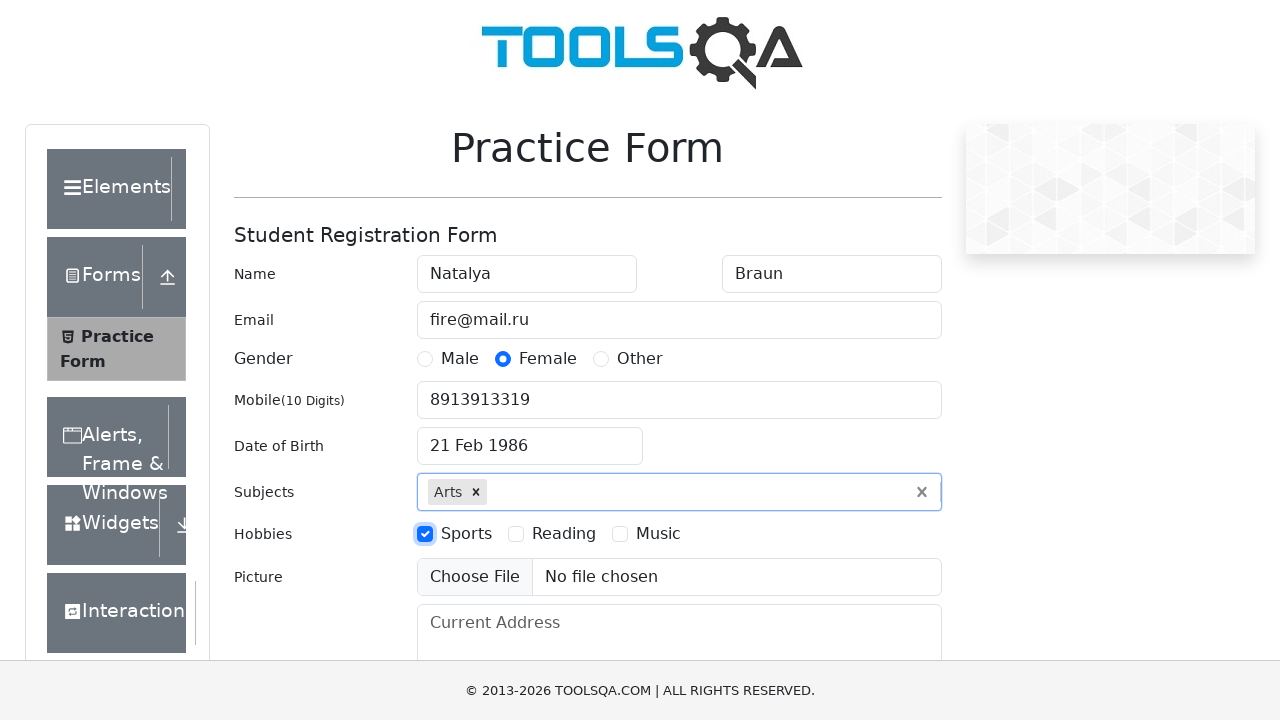

Filled current address field with 'Sector 25 Huda, Panipat' on #currentAddress
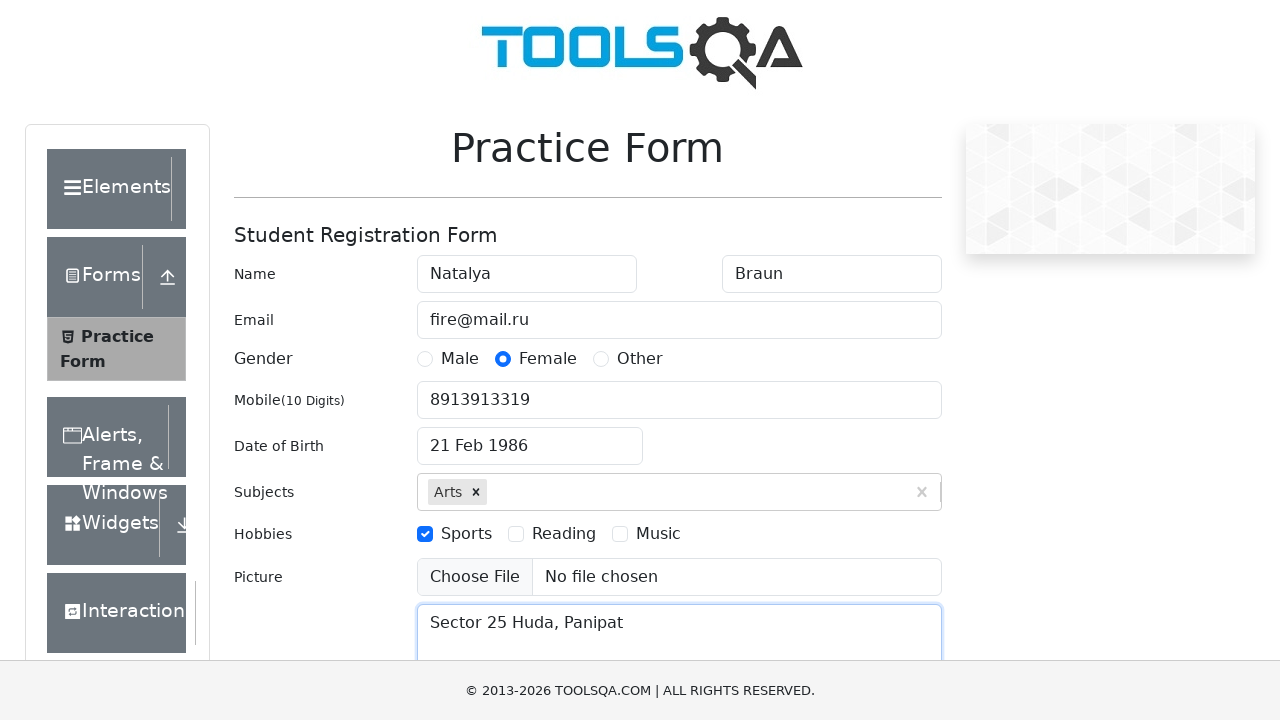

Filled state selection field with 'NCR' on #react-select-3-input
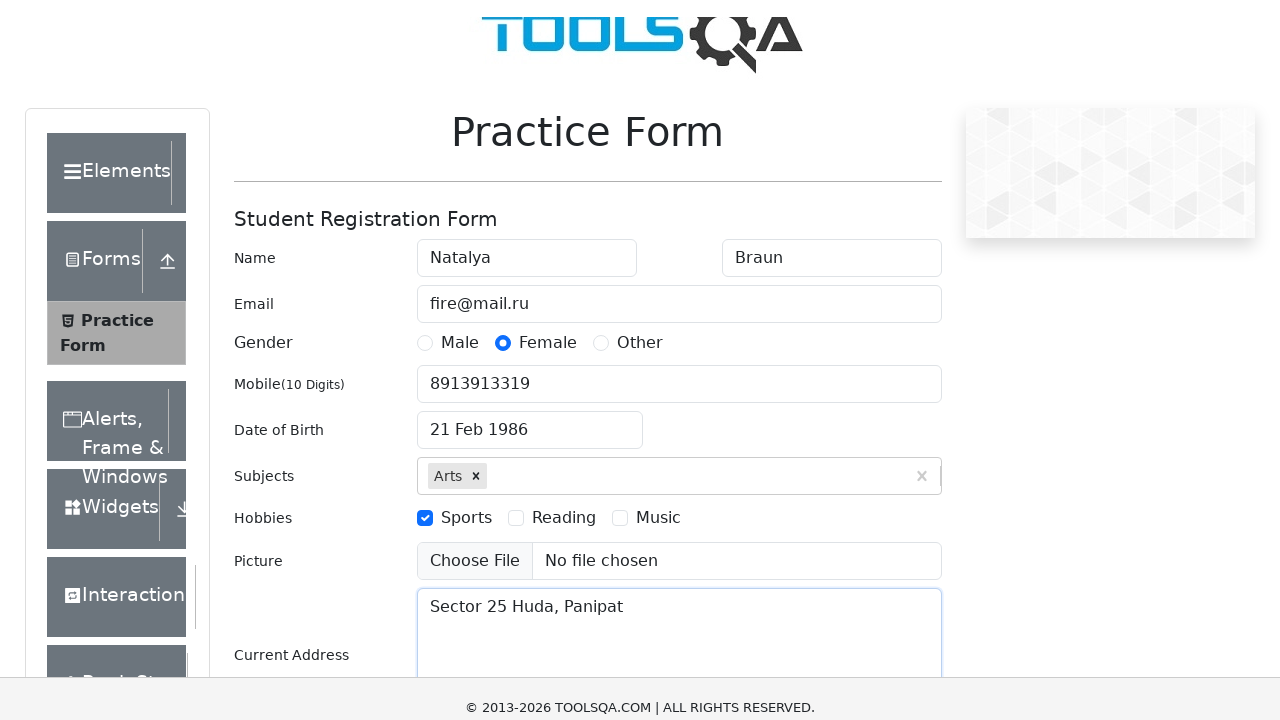

Pressed Enter to confirm NCR state selection on #react-select-3-input
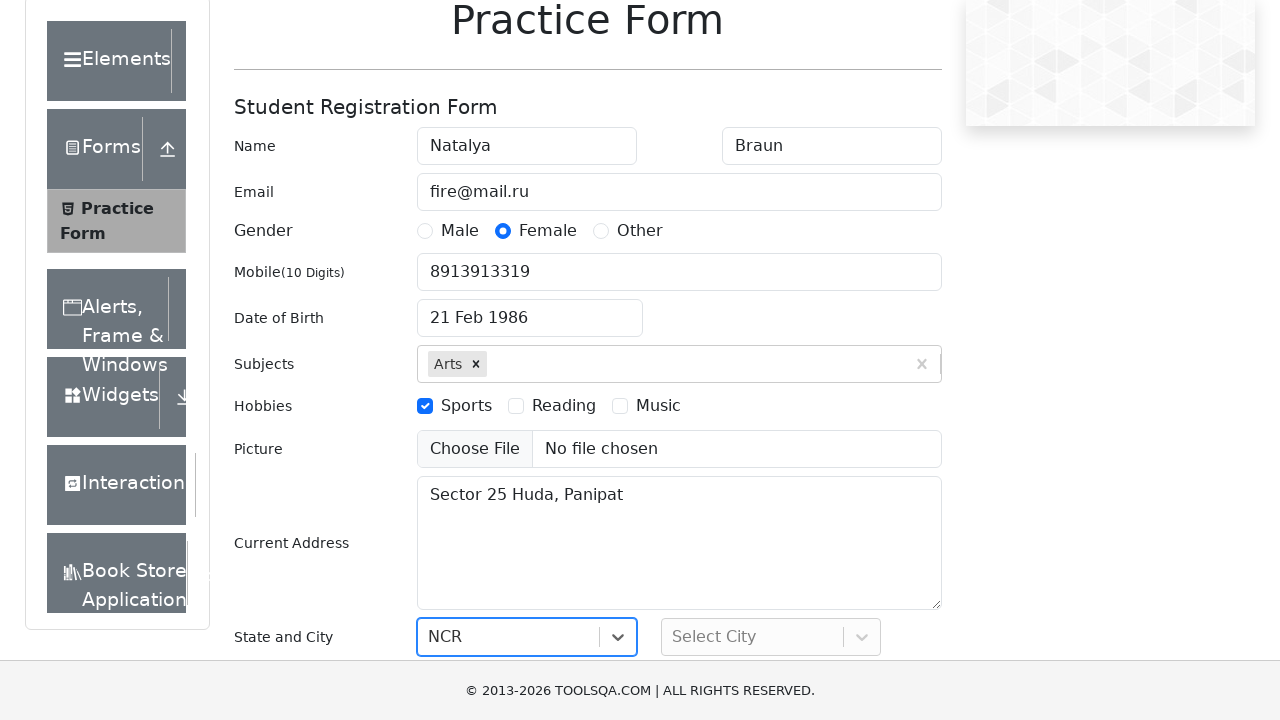

Filled city selection field with 'Delhi' on #react-select-4-input
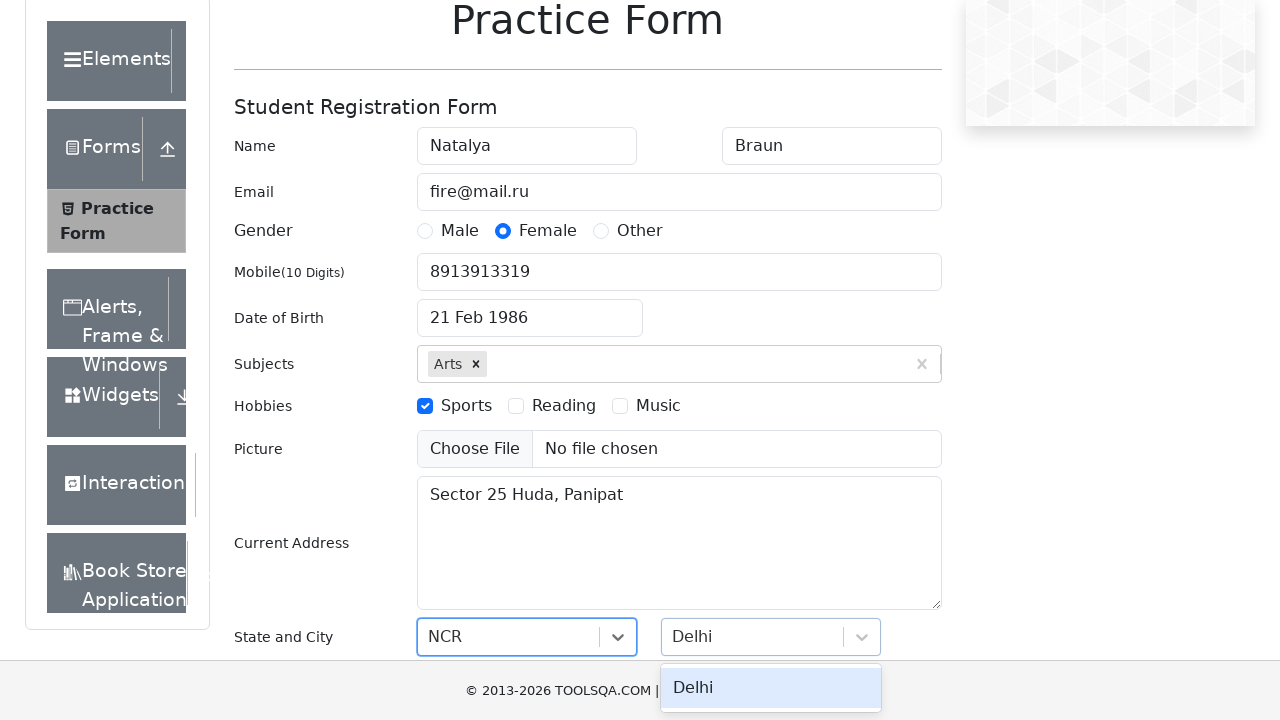

Pressed Enter to confirm Delhi city selection on #react-select-4-input
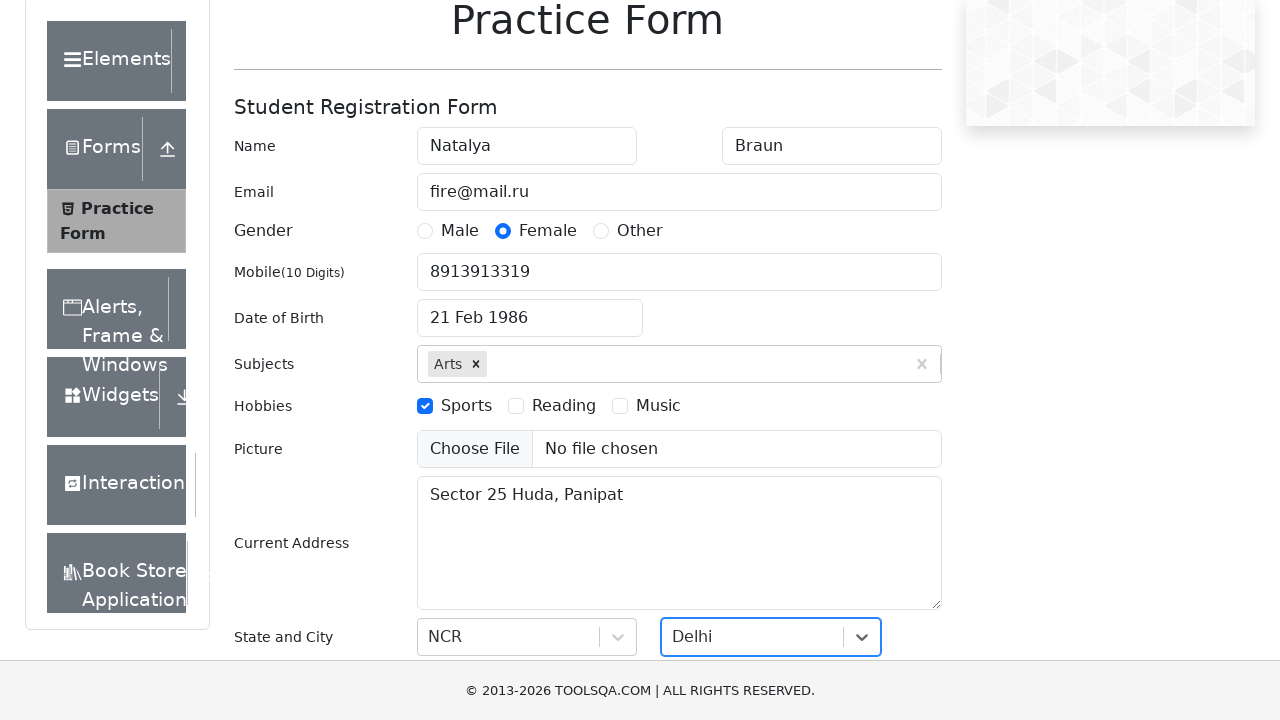

Clicked submit button to submit the practice form at (885, 499) on #submit
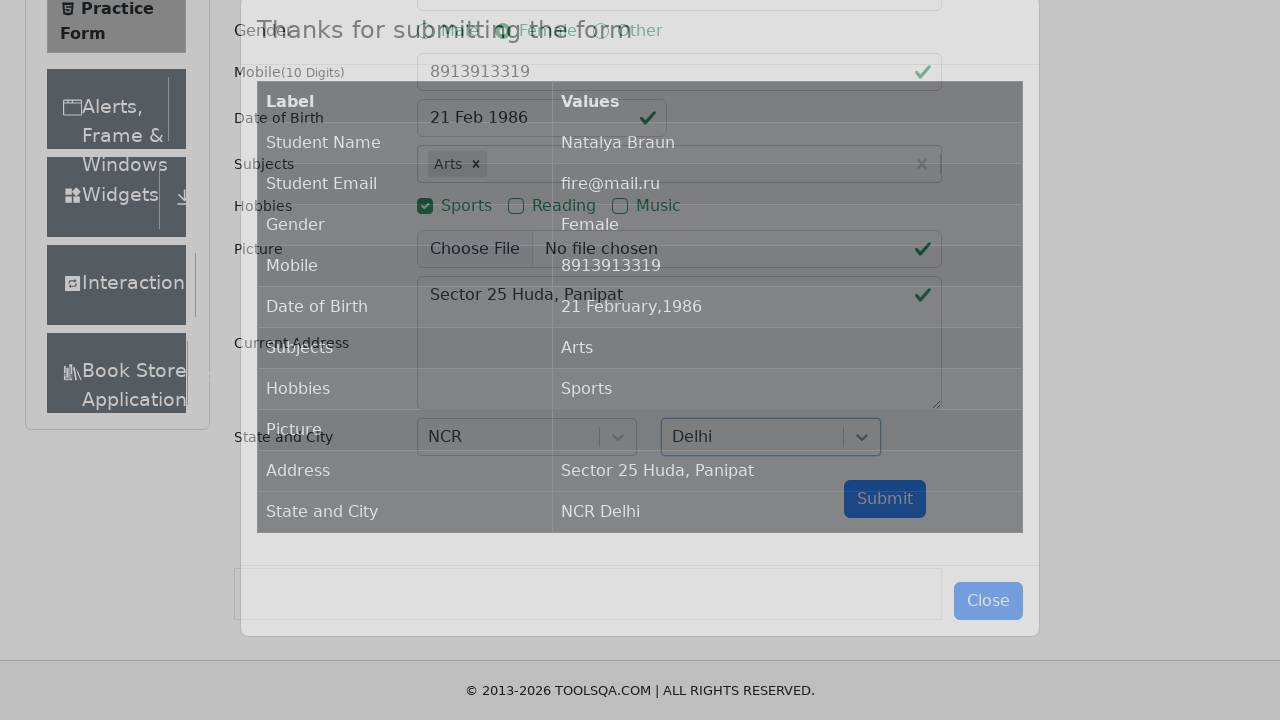

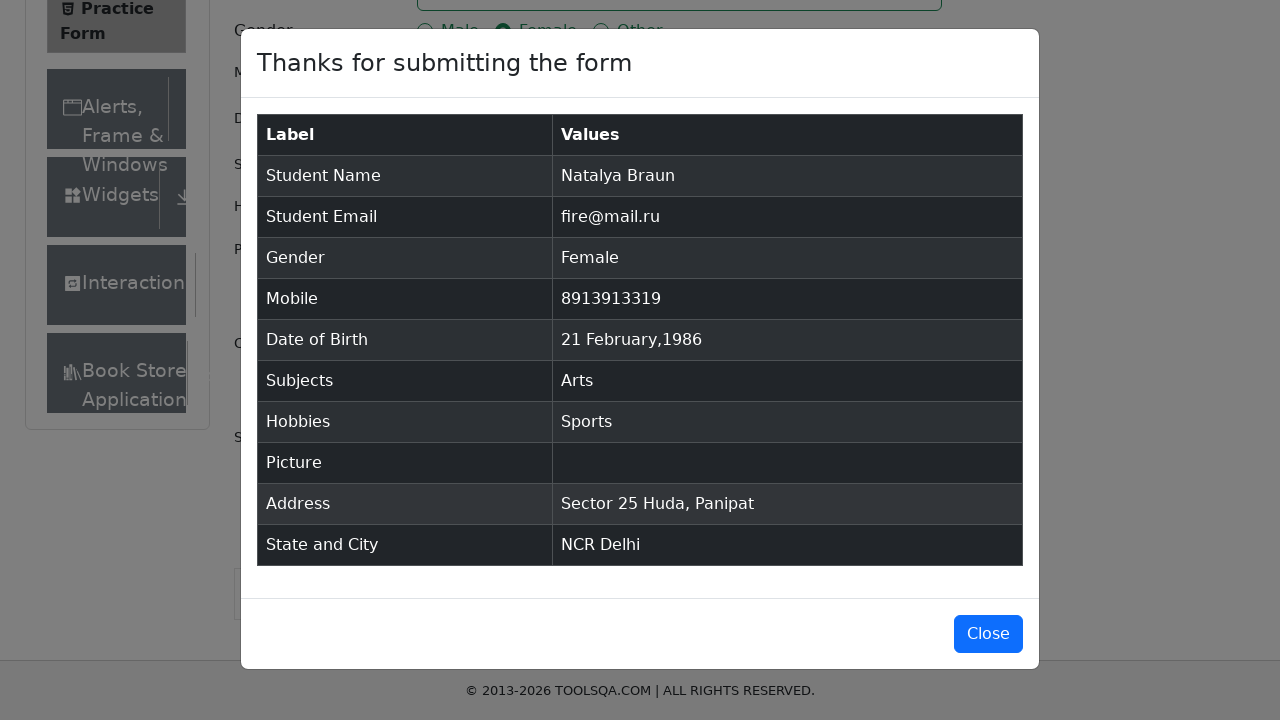